Tests jQuery UI menu navigation by hovering over menu items in sequence (Enabled -> Downloads -> PDF) and clicking on the PDF option

Starting URL: https://the-internet.herokuapp.com/jqueryui/menu

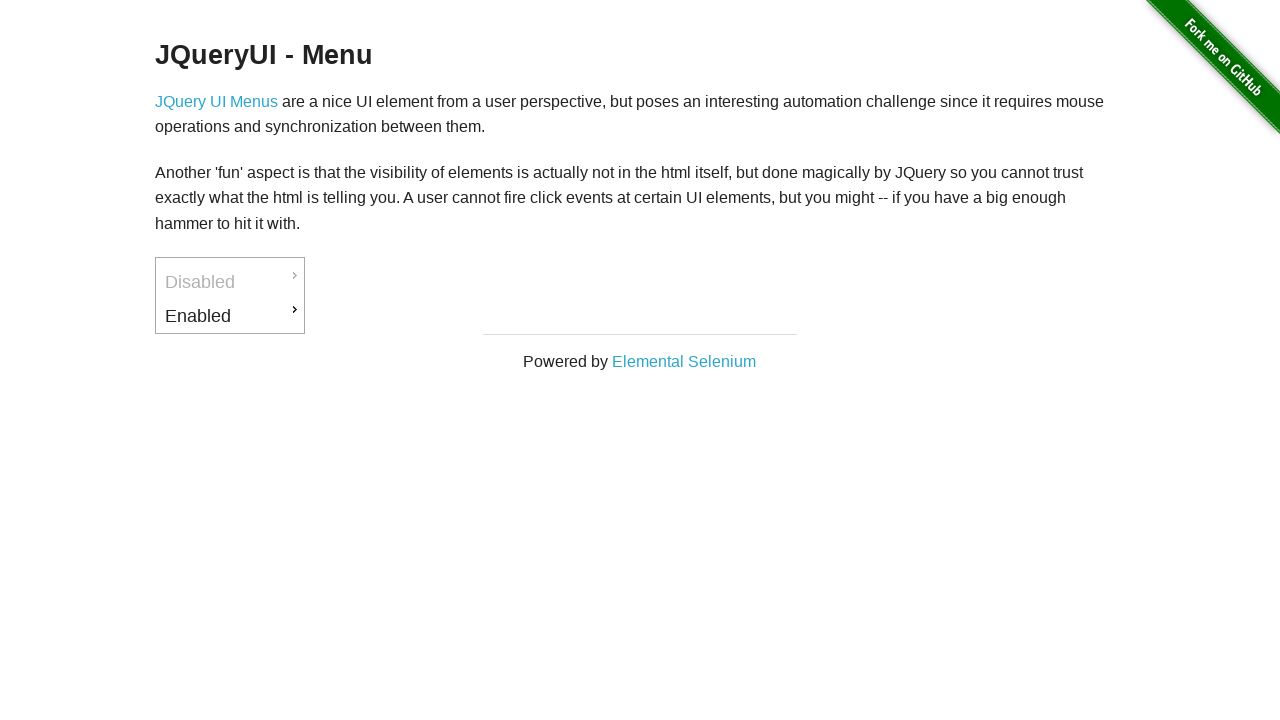

Hovered over 'Enabled' menu item at (230, 316) on xpath=//a[contains(text(),'Enabled')]
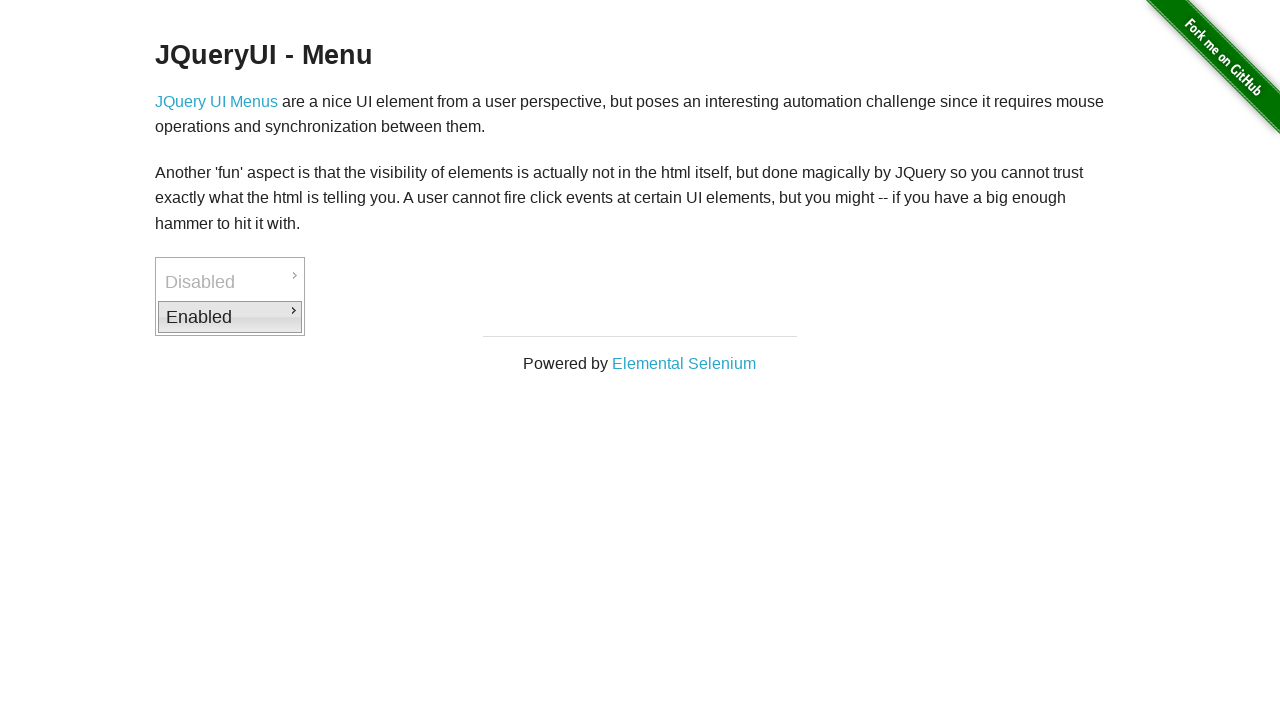

Hovered over 'Downloads' submenu item at (376, 319) on #ui-id-4
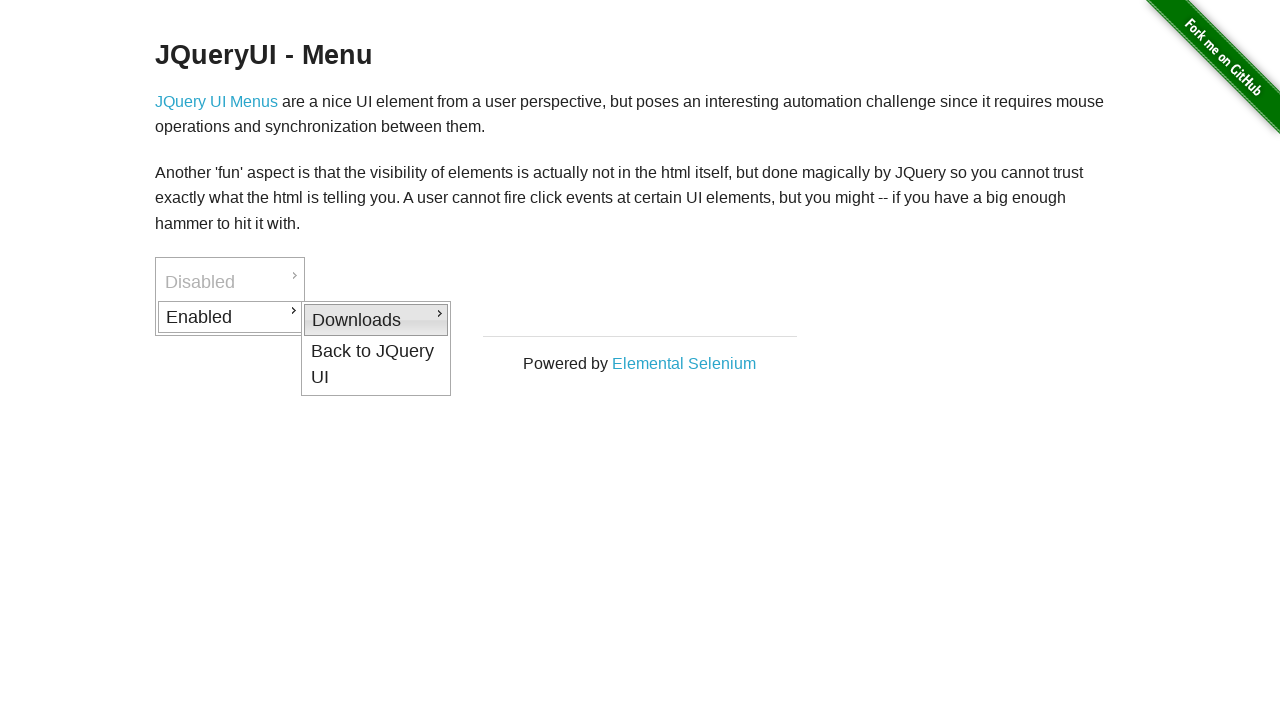

Hovered over 'PDF' option at (522, 322) on xpath=//a[contains(text(),'PDF')]
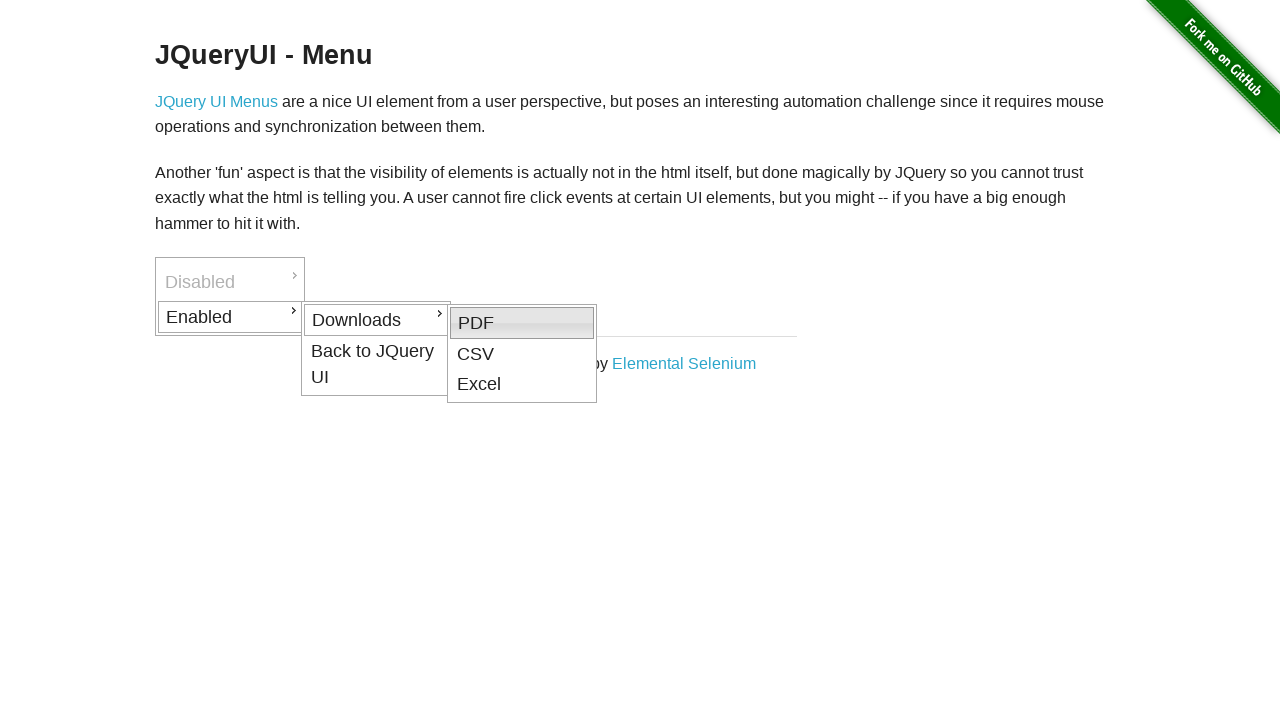

Clicked 'PDF' option at (522, 323) on xpath=//a[contains(text(),'PDF')]
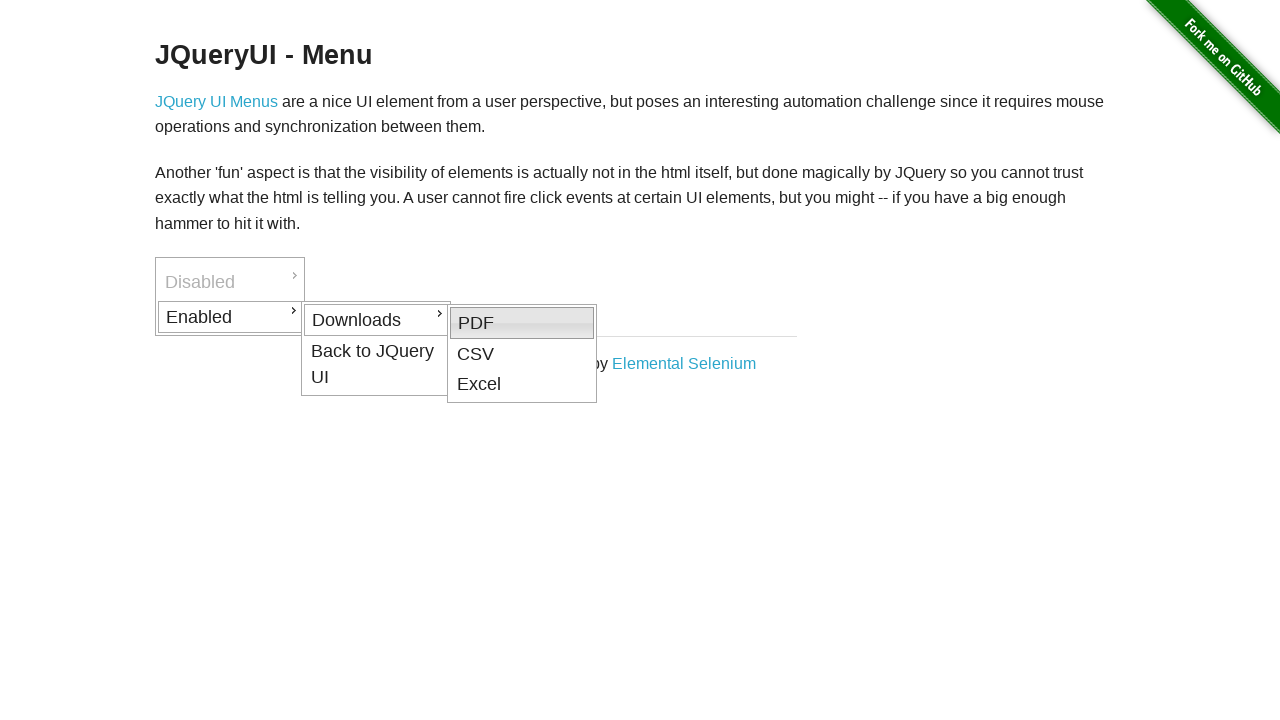

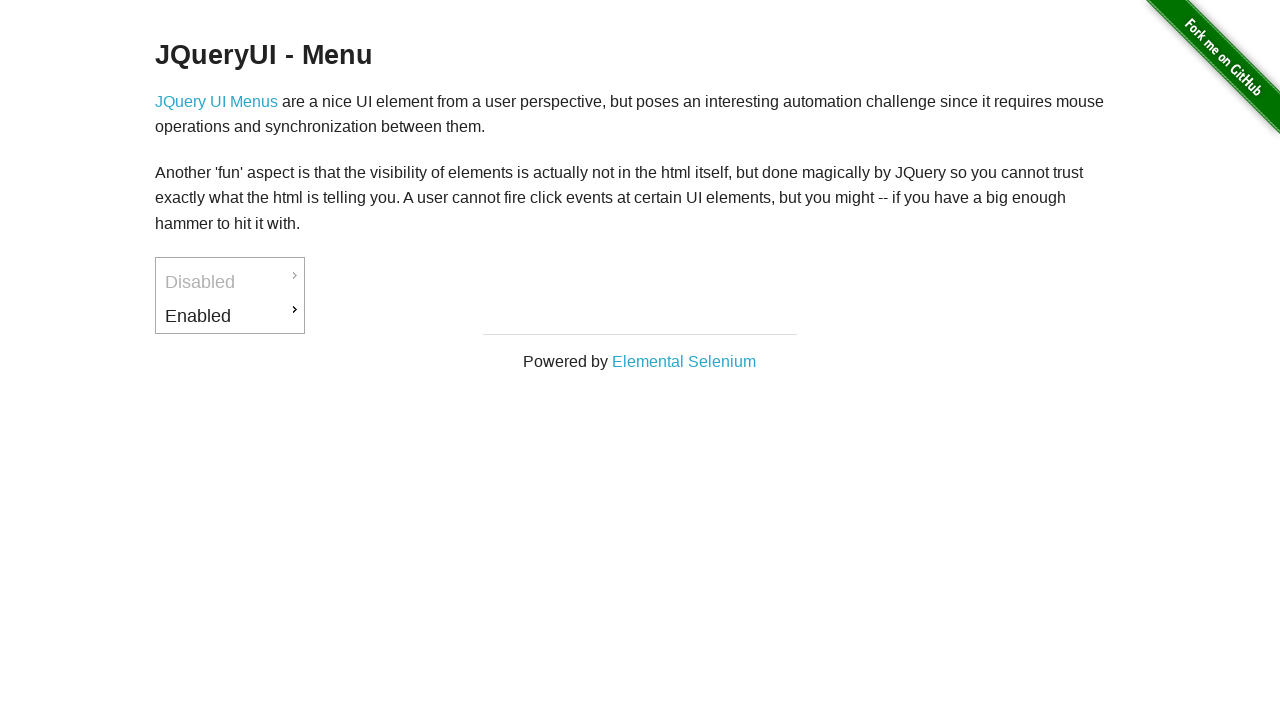